Tests that entered text is trimmed when saving edits

Starting URL: https://demo.playwright.dev/todomvc

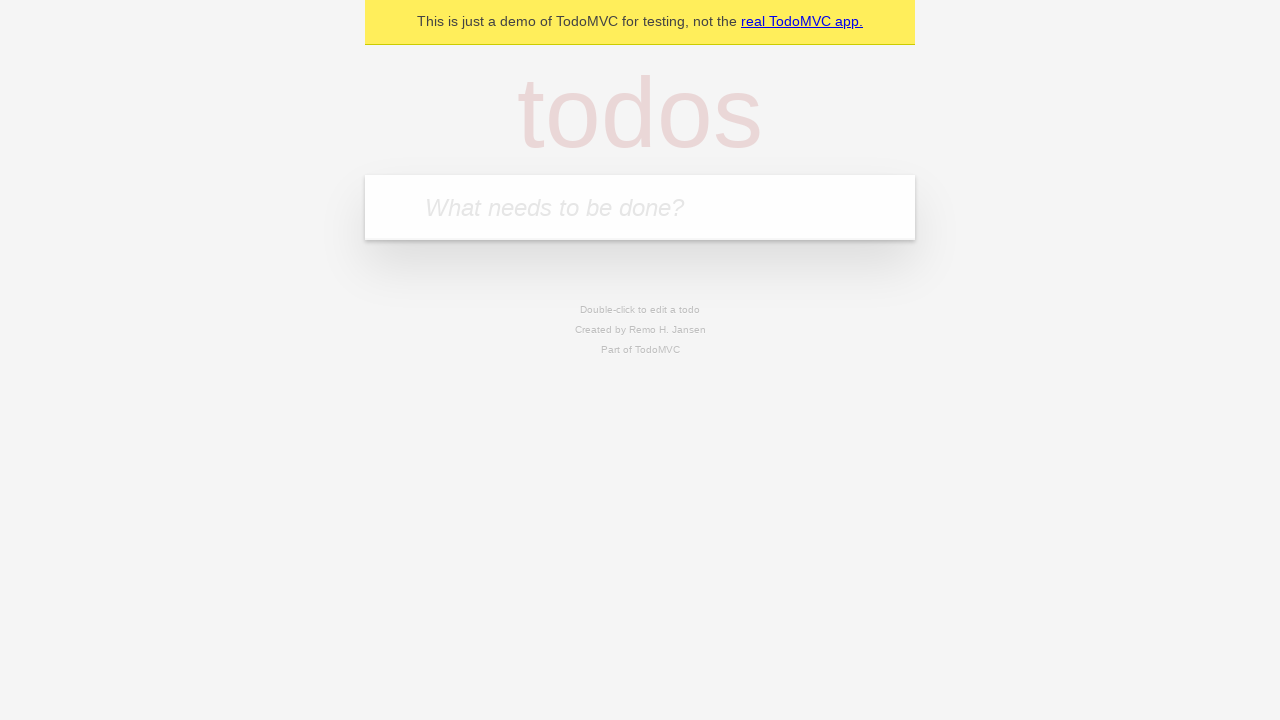

Filled new todo input with 'buy some cheese' on internal:attr=[placeholder="What needs to be done?"i]
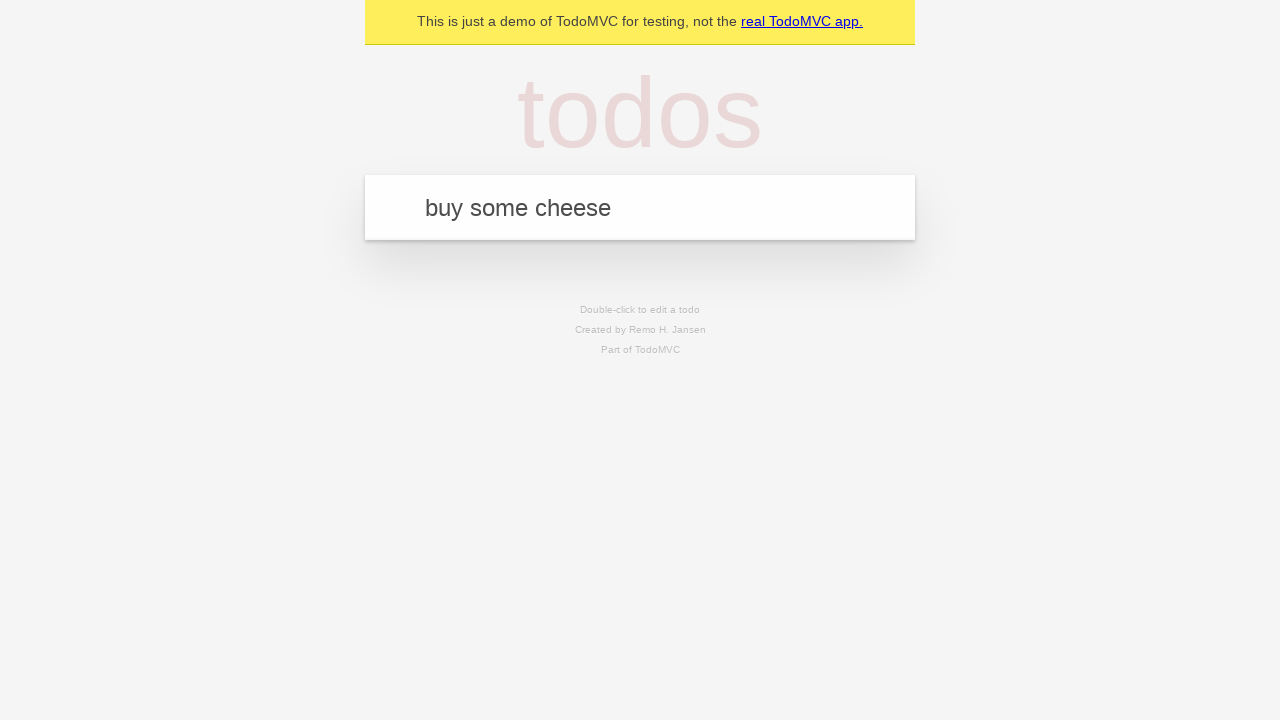

Pressed Enter to create first todo on internal:attr=[placeholder="What needs to be done?"i]
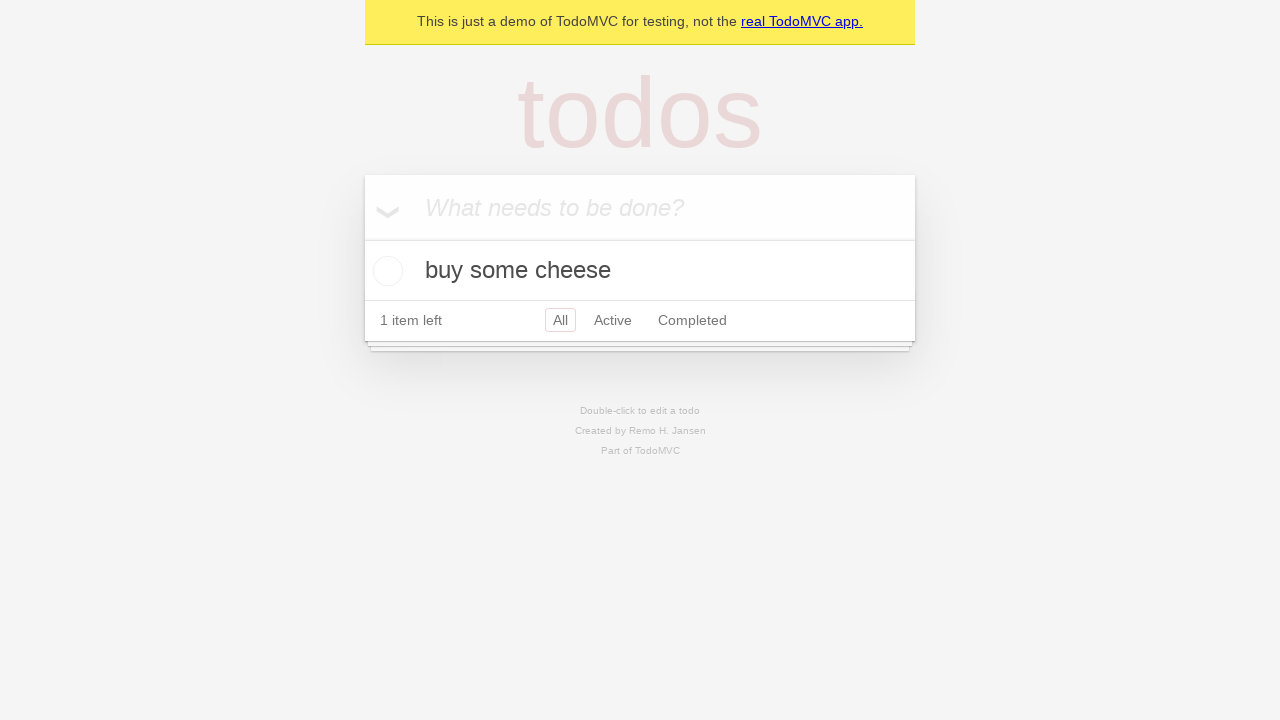

Filled new todo input with 'feed the cat' on internal:attr=[placeholder="What needs to be done?"i]
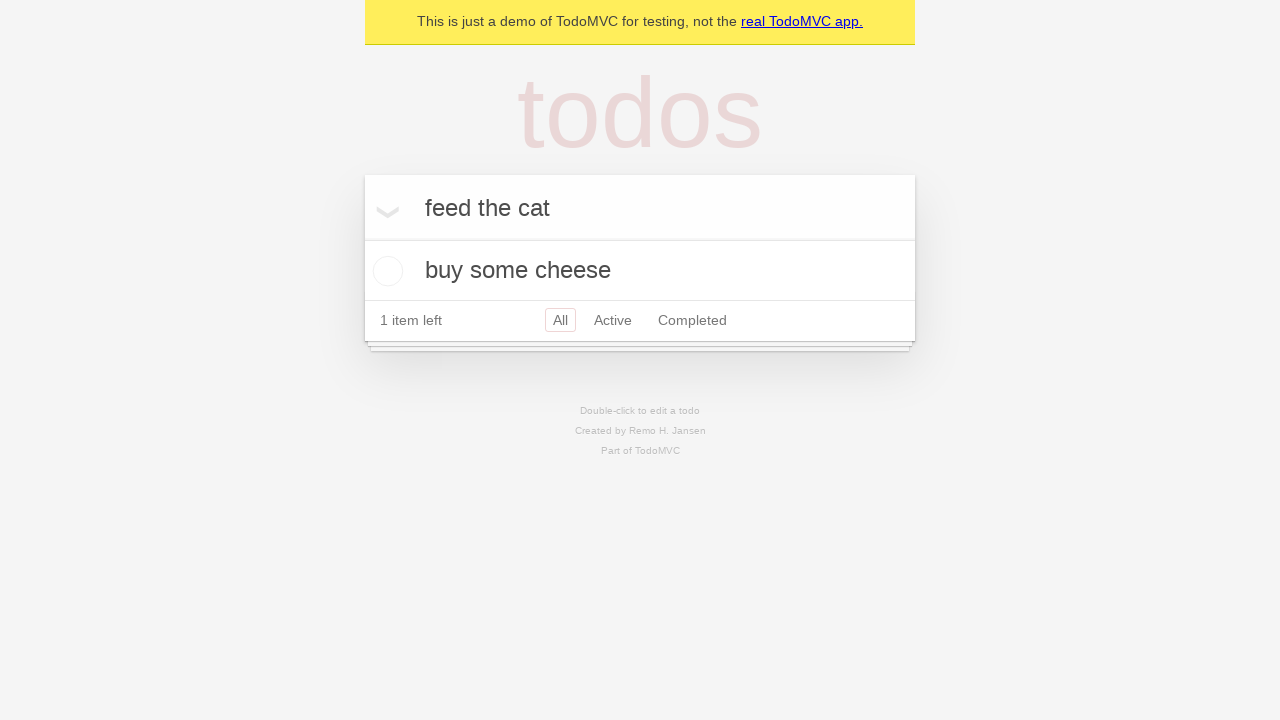

Pressed Enter to create second todo on internal:attr=[placeholder="What needs to be done?"i]
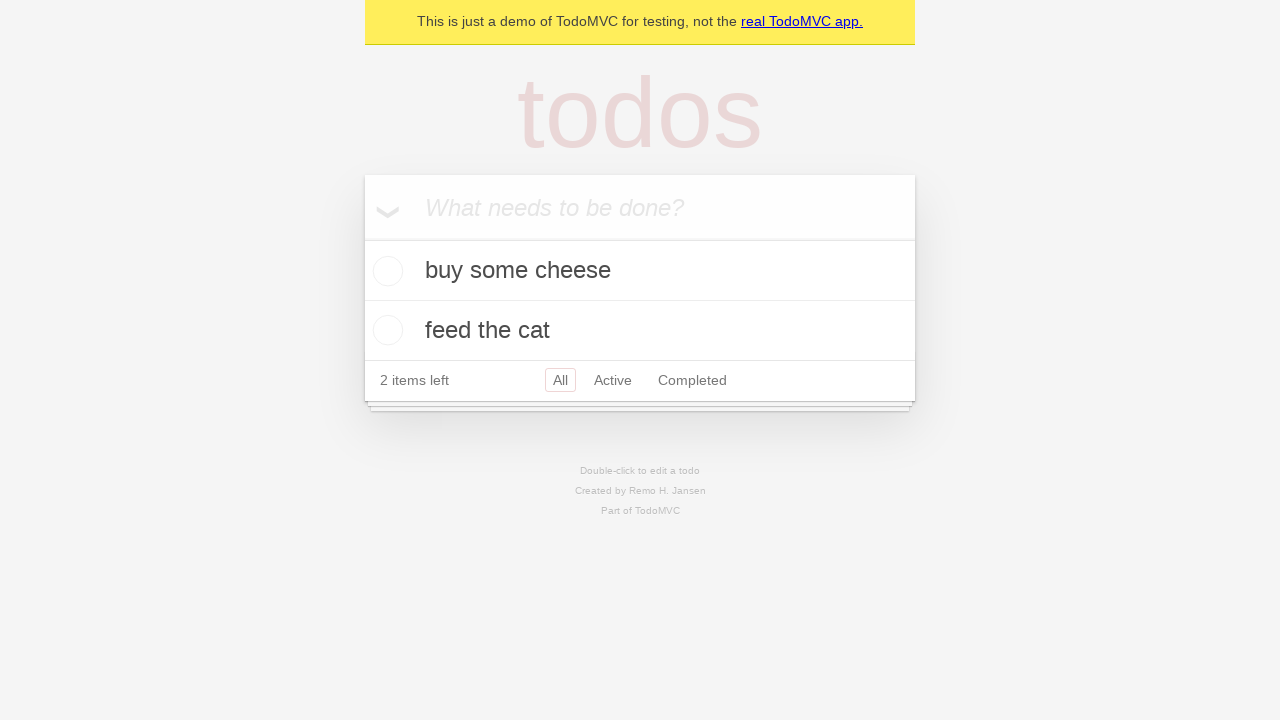

Filled new todo input with 'book a doctors appointment' on internal:attr=[placeholder="What needs to be done?"i]
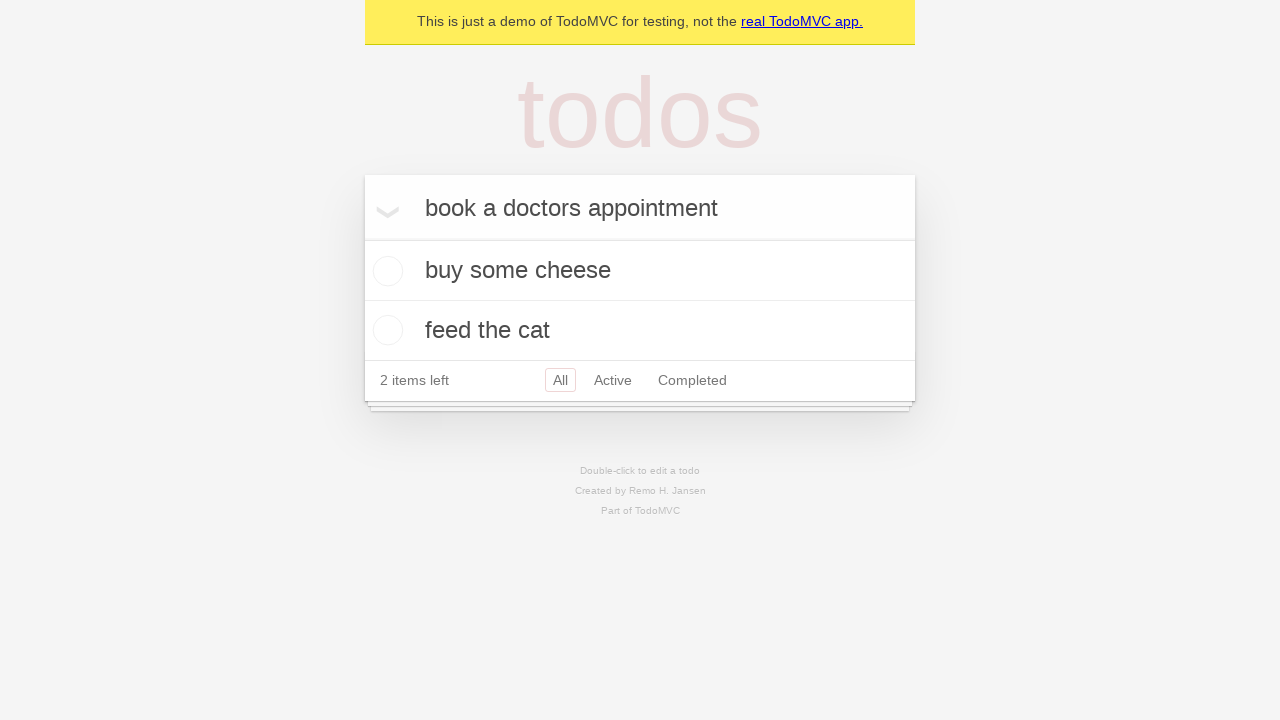

Pressed Enter to create third todo on internal:attr=[placeholder="What needs to be done?"i]
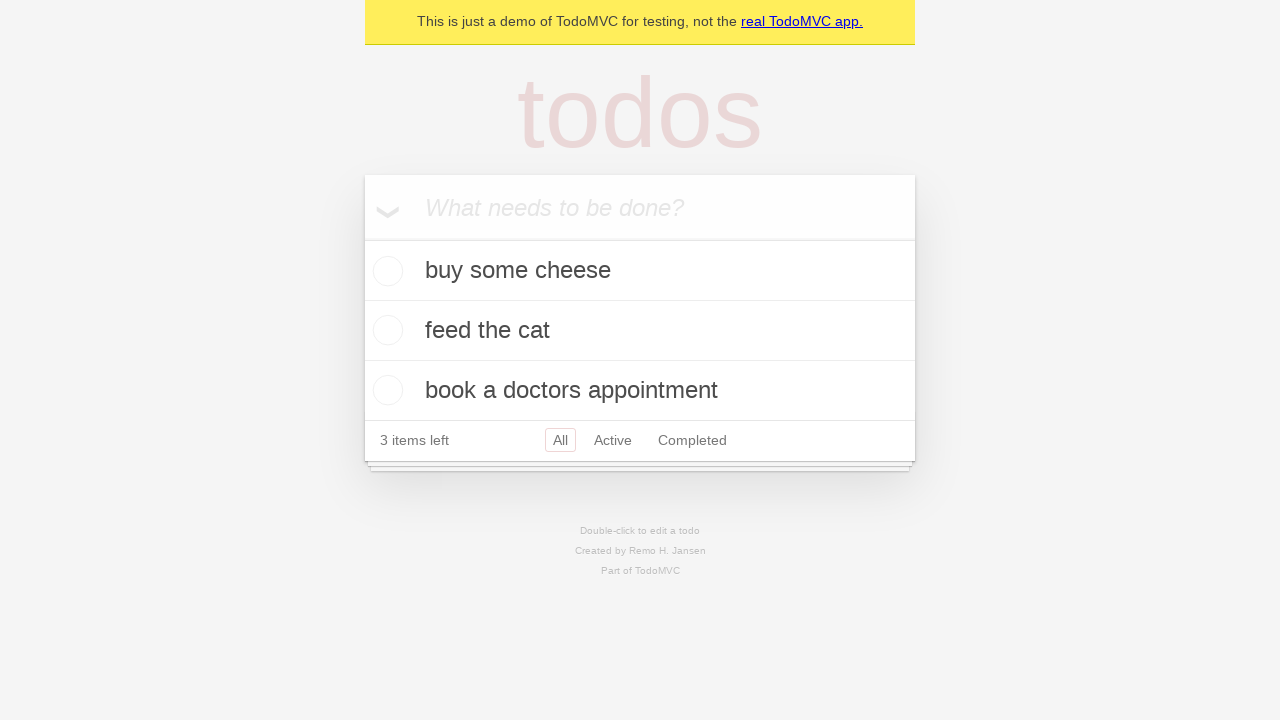

Waited for all three todos to be created
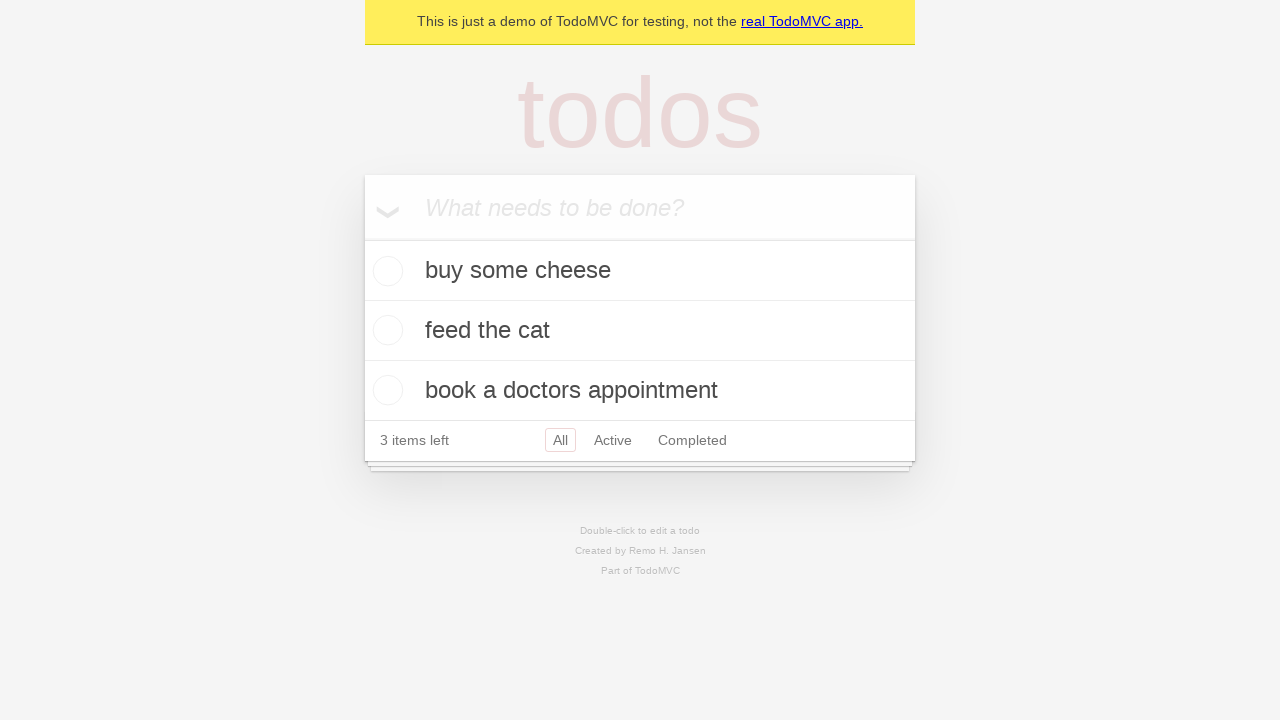

Located all todo items
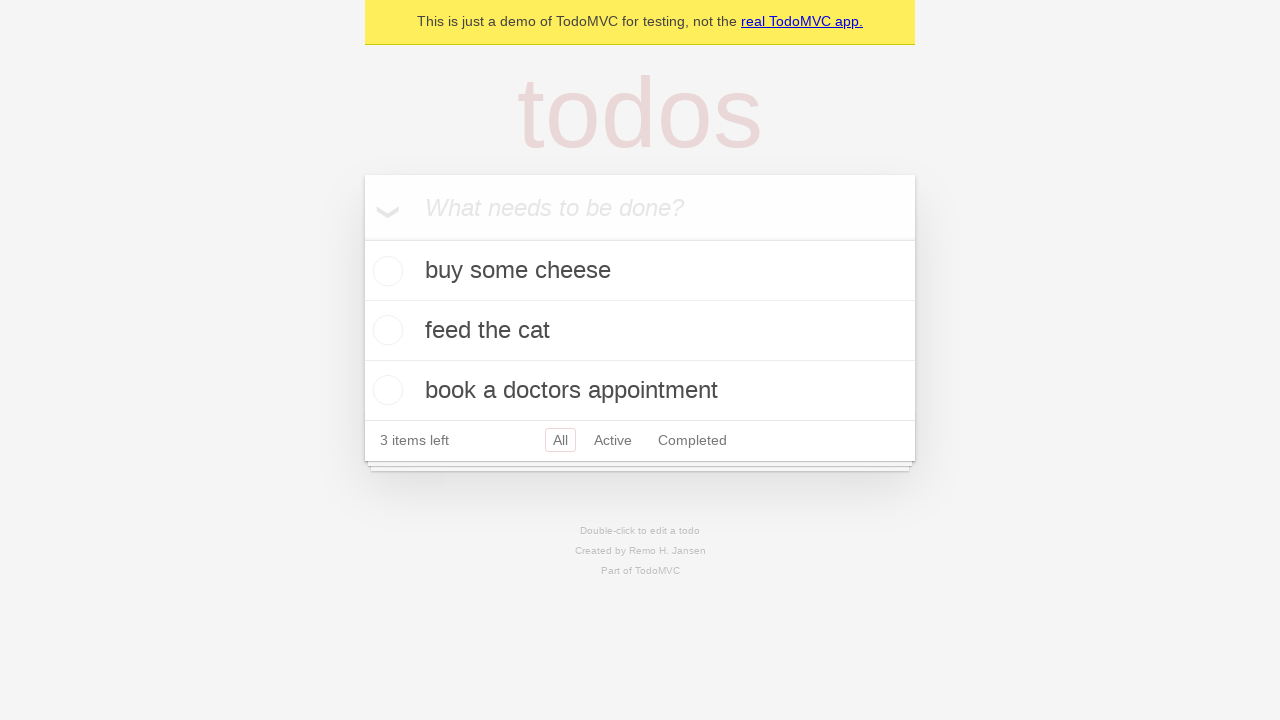

Double-clicked on second todo item to enter edit mode at (640, 331) on internal:testid=[data-testid="todo-item"s] >> nth=1
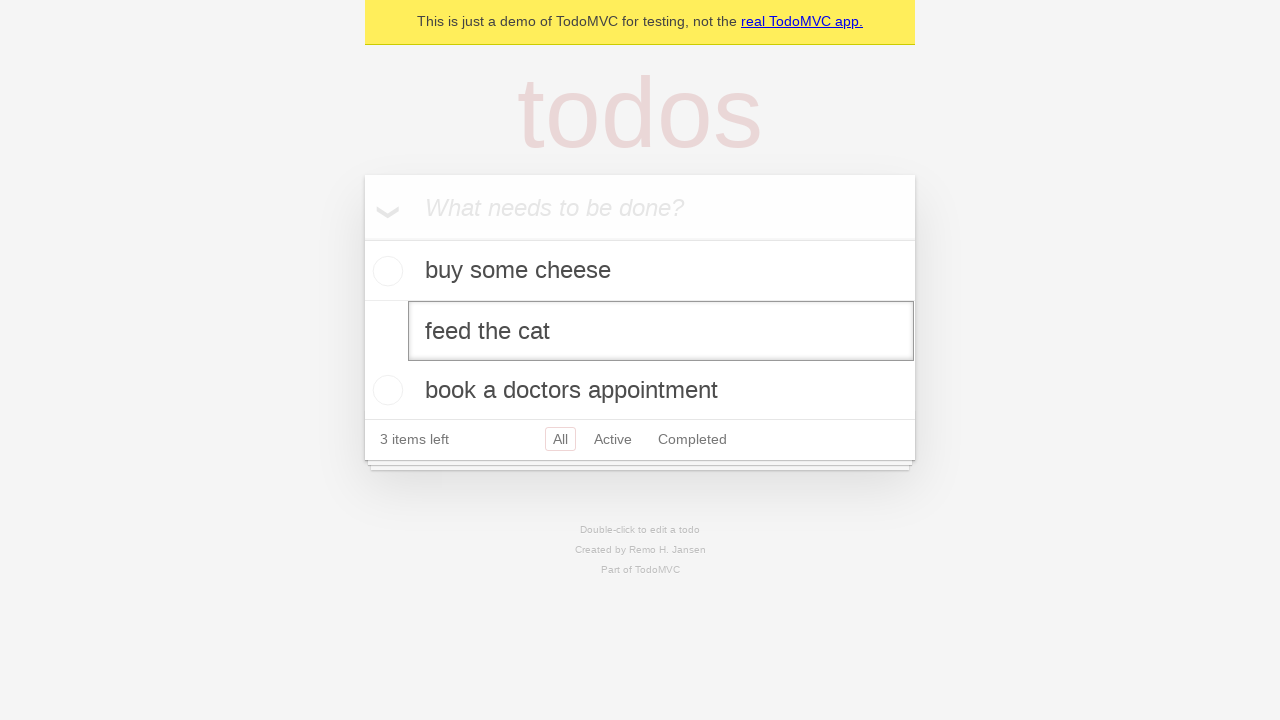

Filled edit field with text padded with spaces: '    buy some sausages    ' on internal:testid=[data-testid="todo-item"s] >> nth=1 >> internal:role=textbox[nam
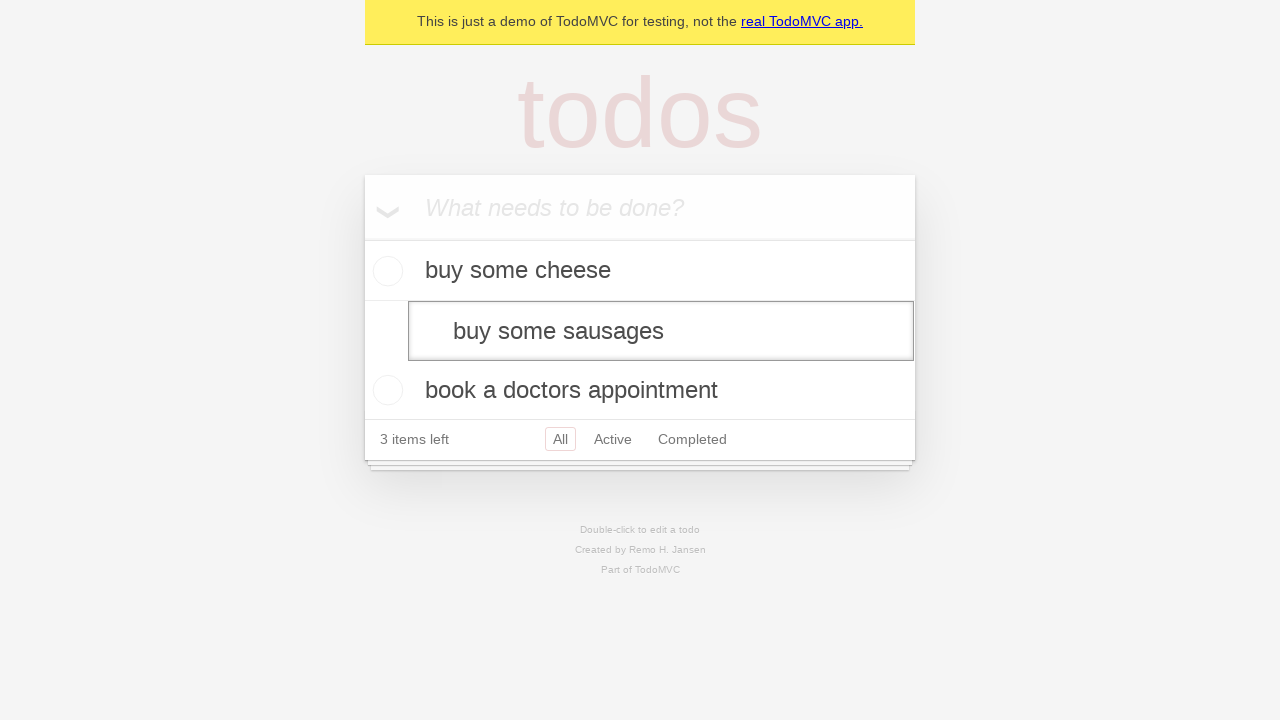

Pressed Enter to save edited todo, verifying text is trimmed on internal:testid=[data-testid="todo-item"s] >> nth=1 >> internal:role=textbox[nam
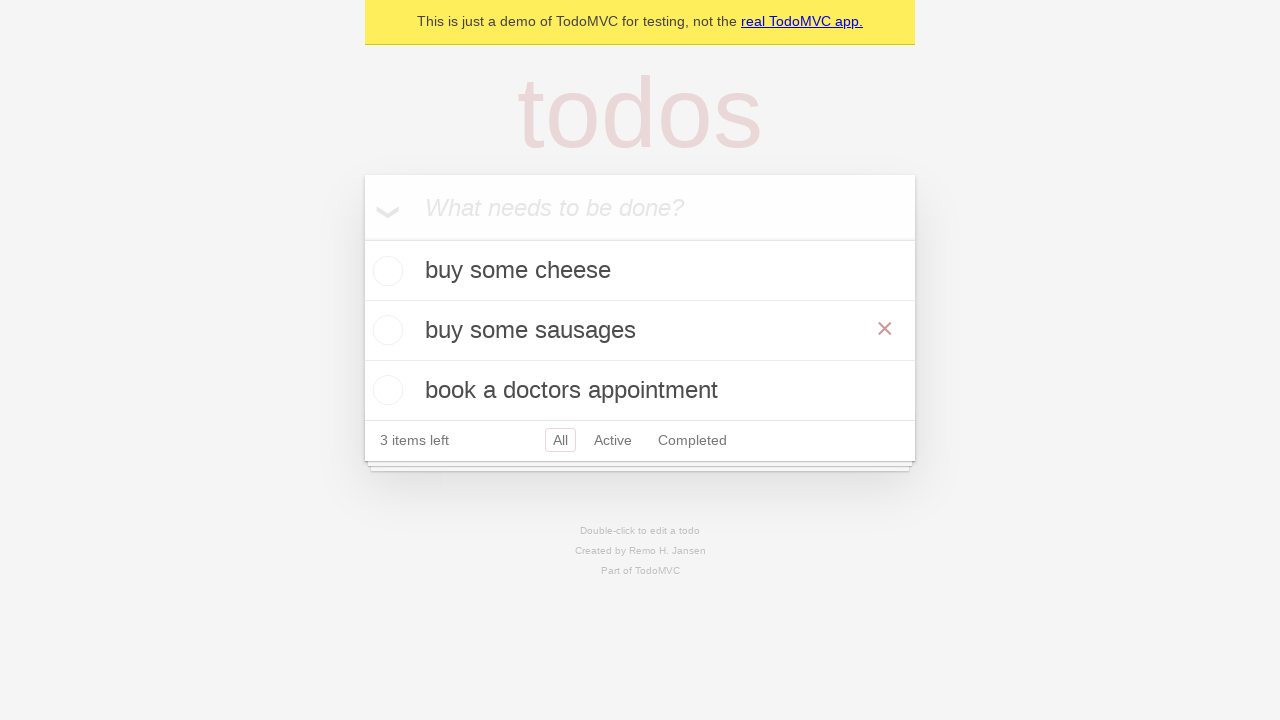

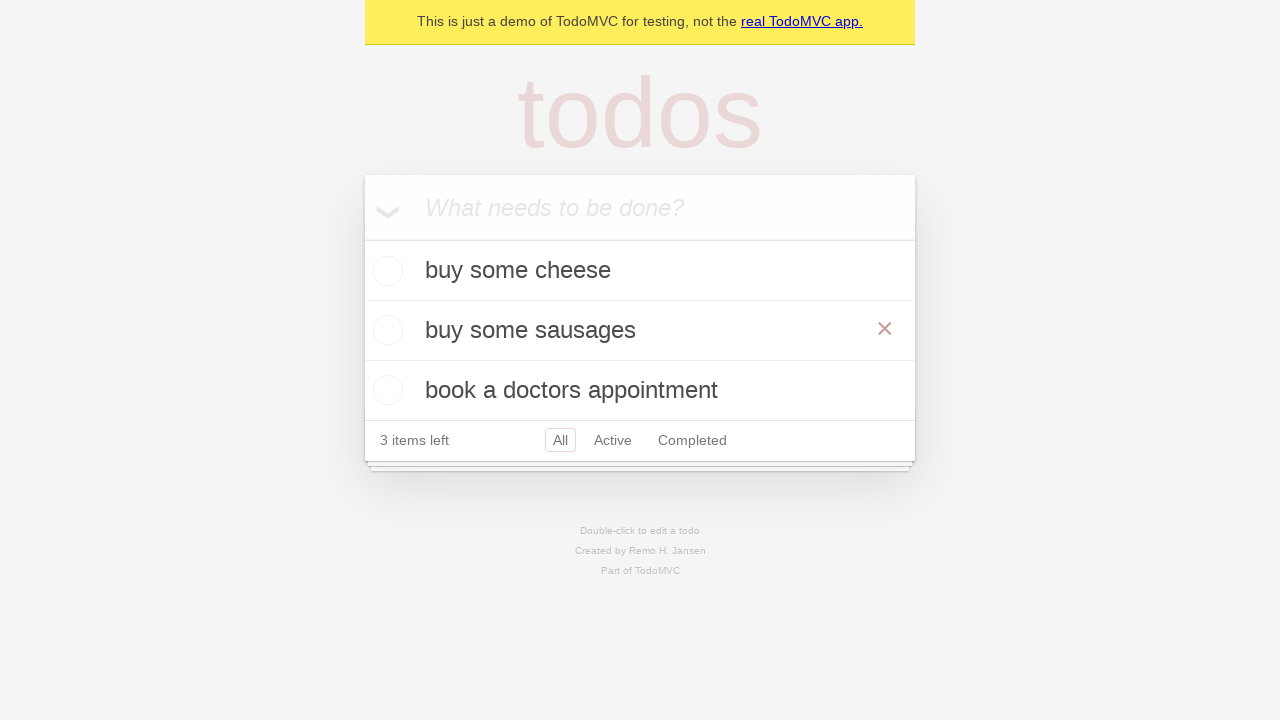